Tests window handling by clicking button to open new window and switching to it

Starting URL: http://www.qualifiez.fr/examples/Selenium/project-list.php

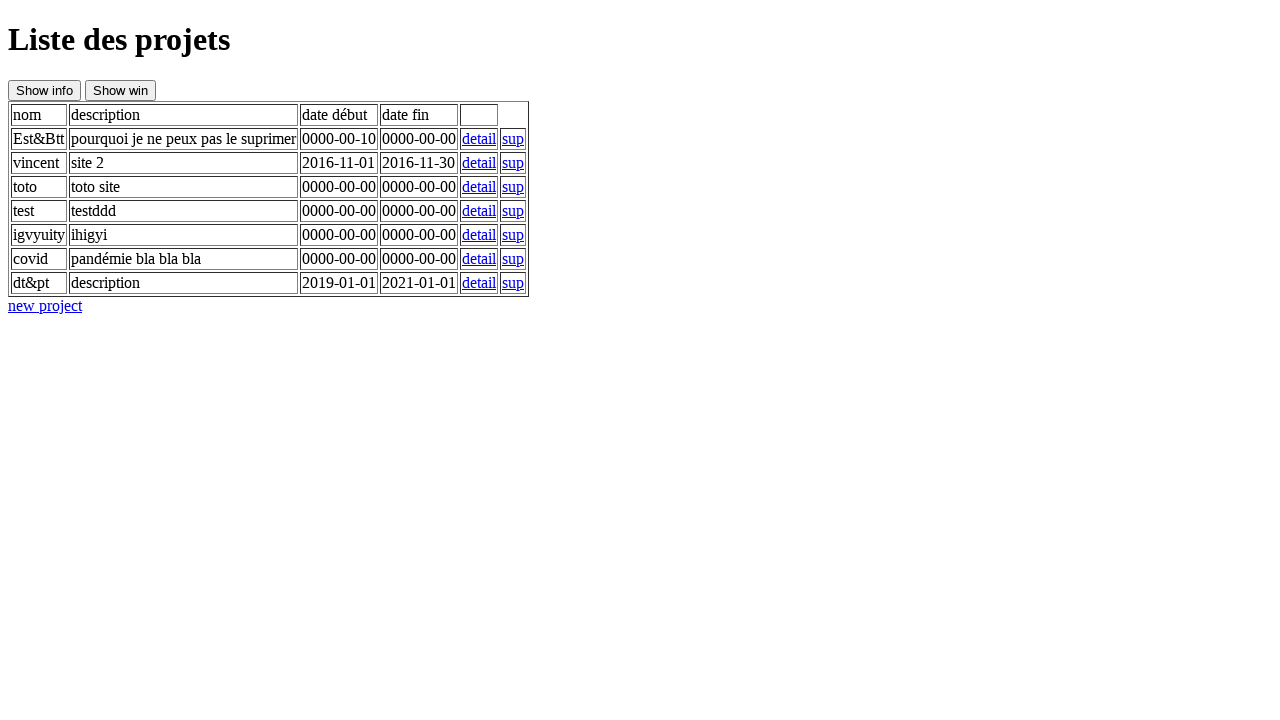

Clicked button to open new window at (120, 90) on #btnNewWindow
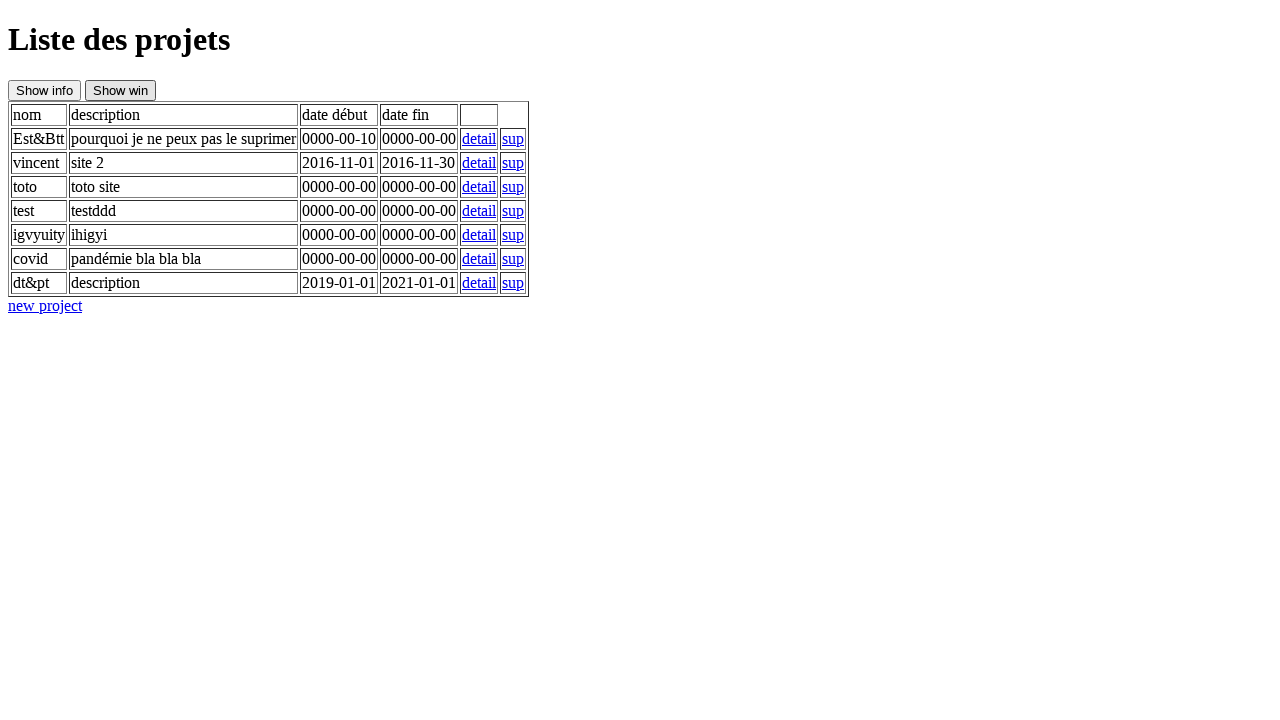

New window opened and obtained reference
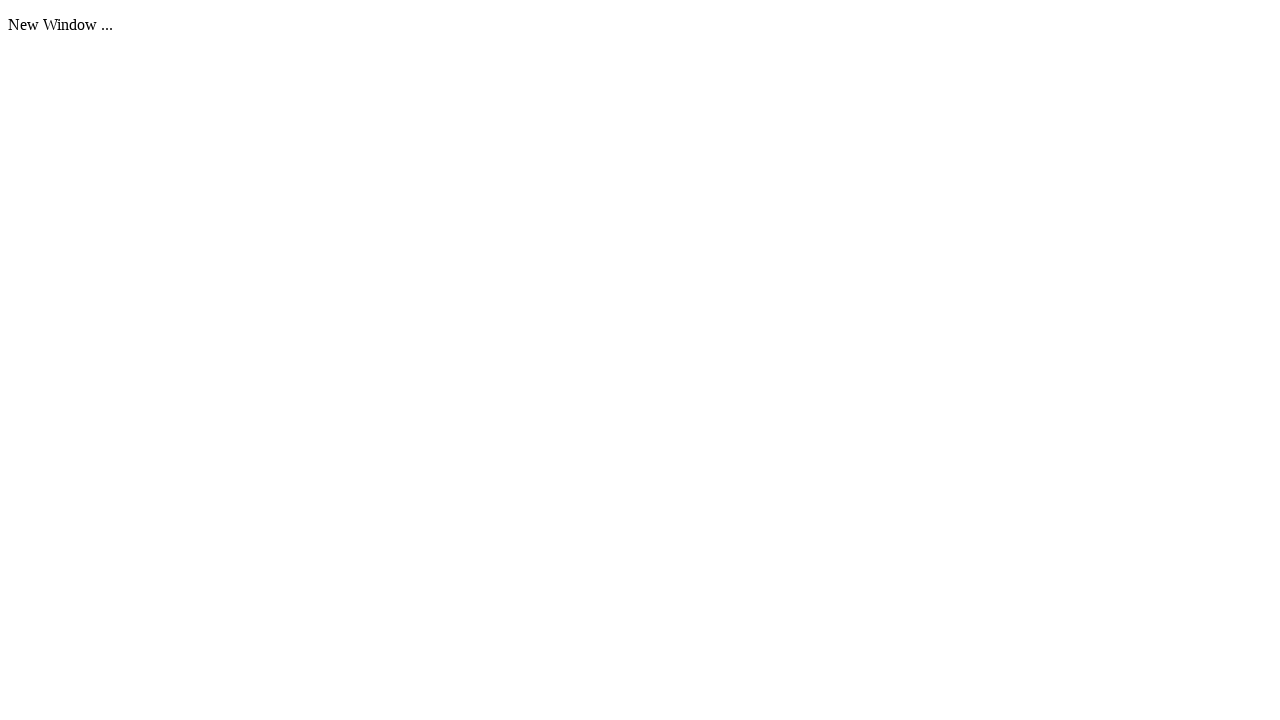

Verified new window content loaded with paragraph element
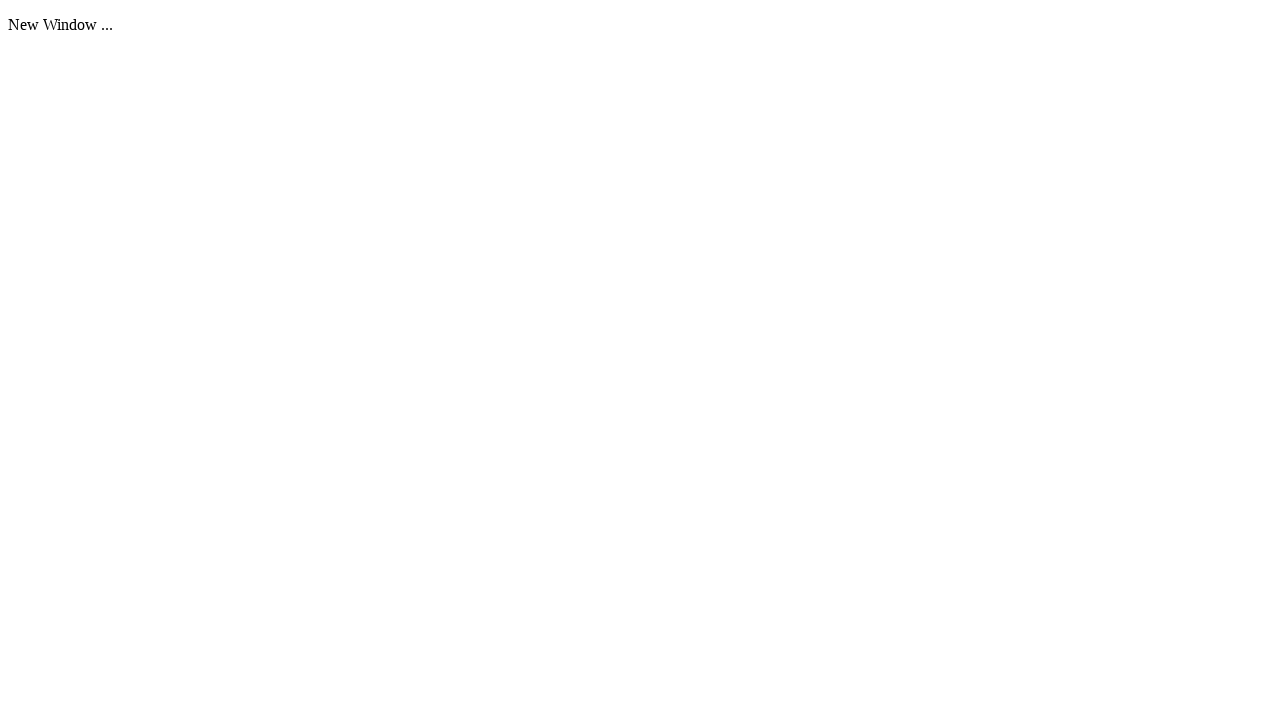

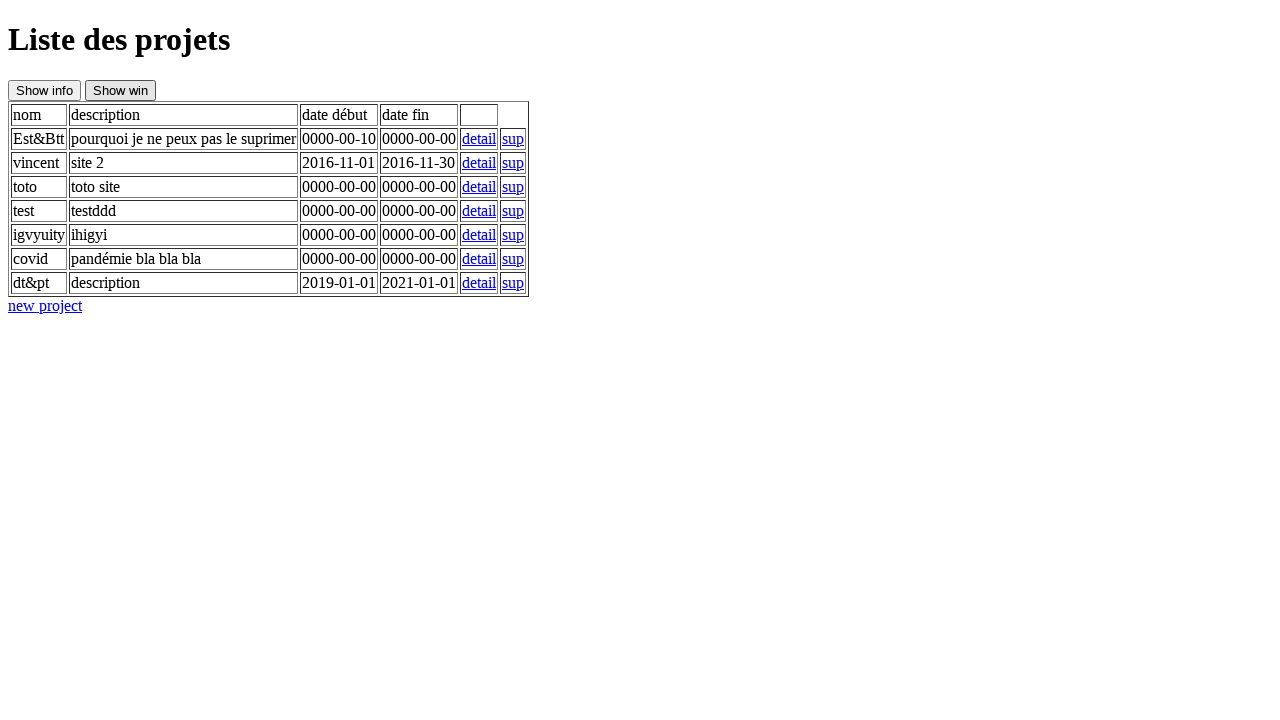